Navigates to the framework section of the Sortable.js demo page

Starting URL: https://sortablejs.github.io/Sortable/

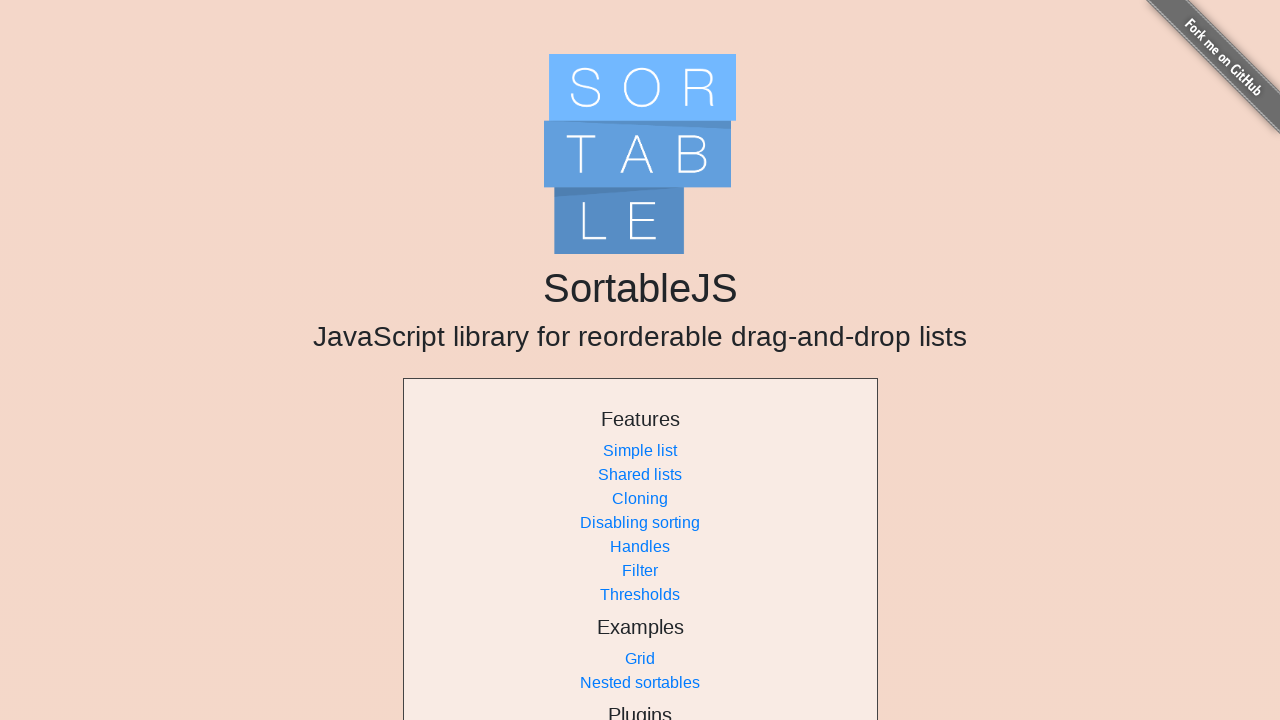

Clicked on Framework link in Sortable.js demo page at (640, 361) on xpath=/html/body/div/div[1]/div[2]/h5[5]/a
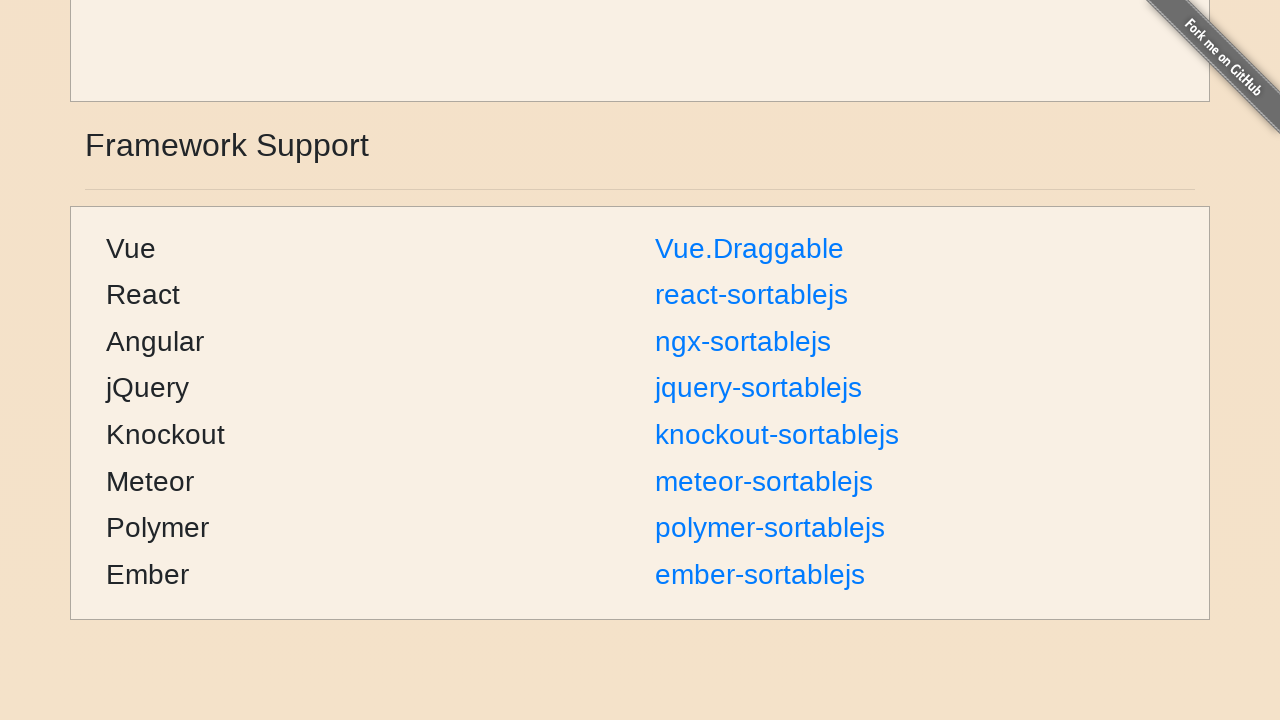

Framework section loaded successfully
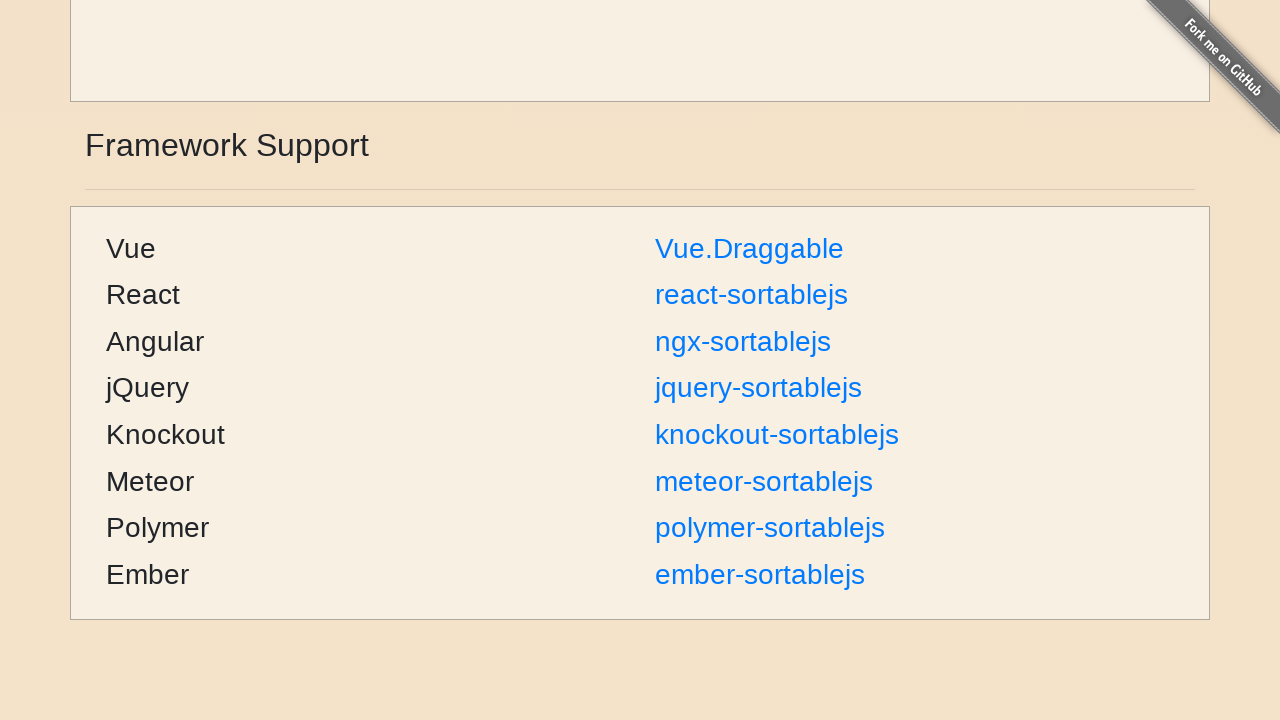

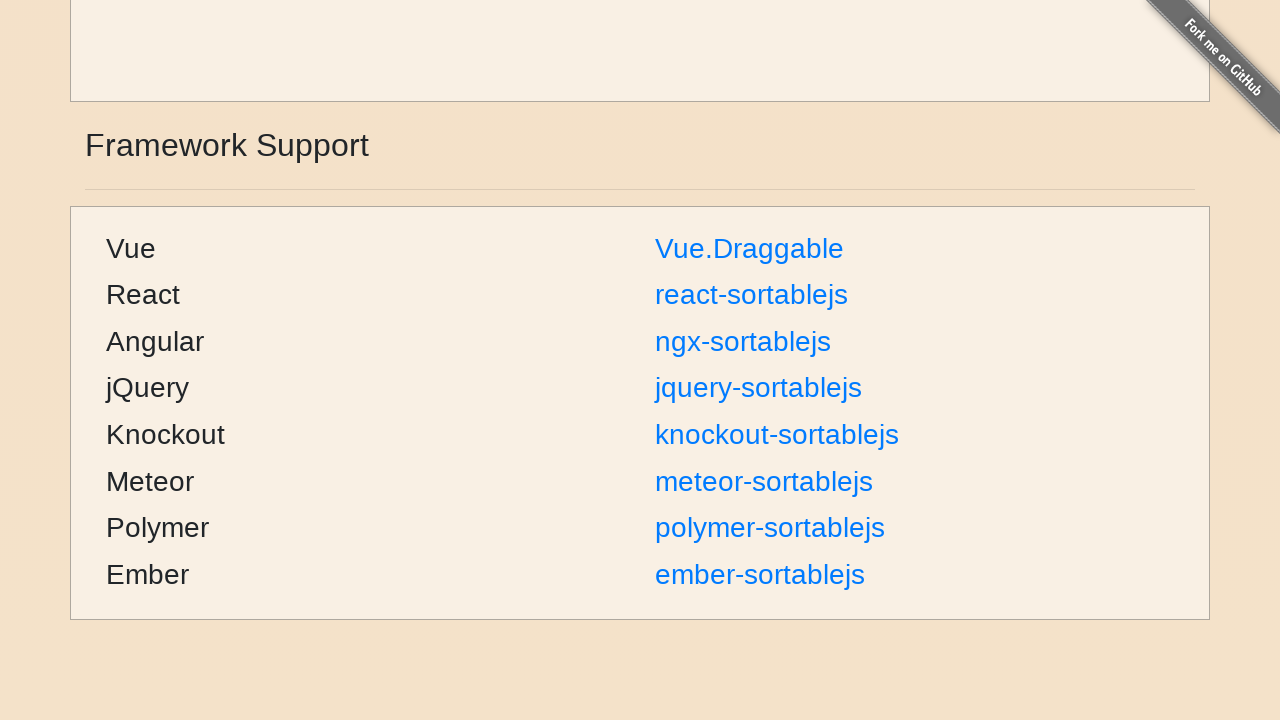